Tests handling a JavaScript prompt dialog by clicking a link to trigger it, typing a message, then accepting it

Starting URL: https://www.selenium.dev/documentation/webdriver/js_alerts_prompts_and_confirmations/

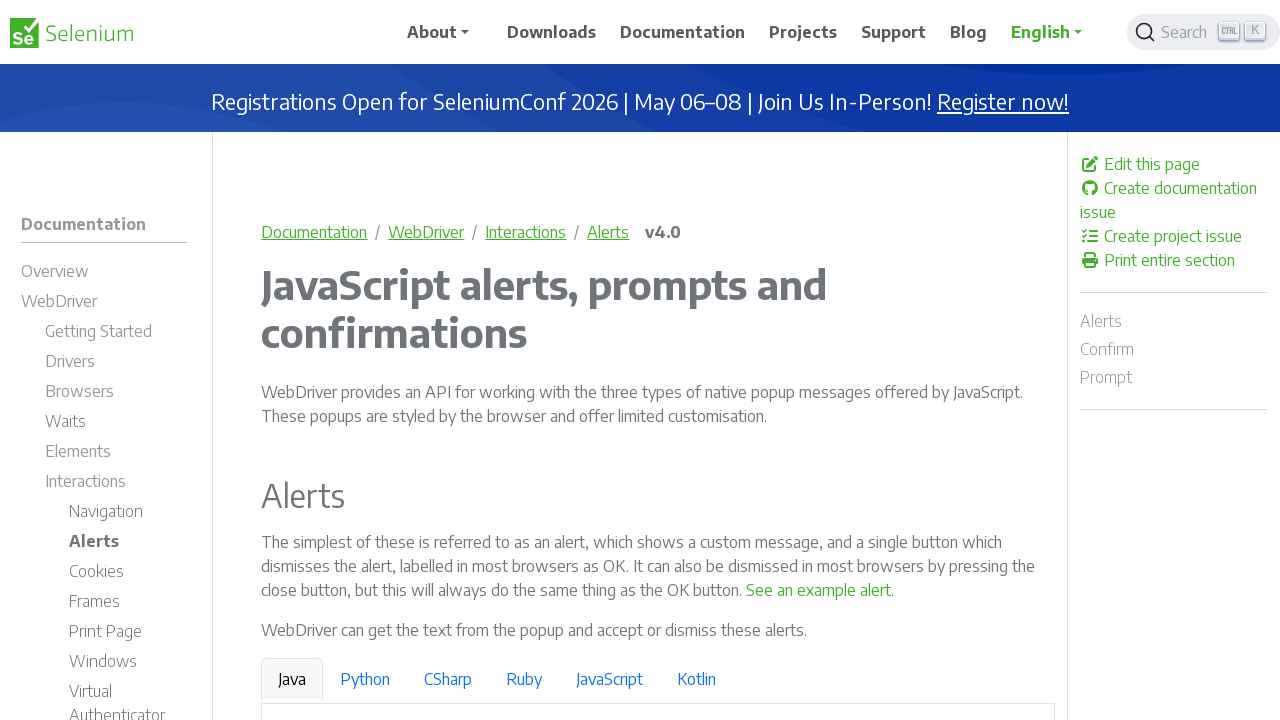

Registered dialog handler to accept prompts with 'Playwright Test' message
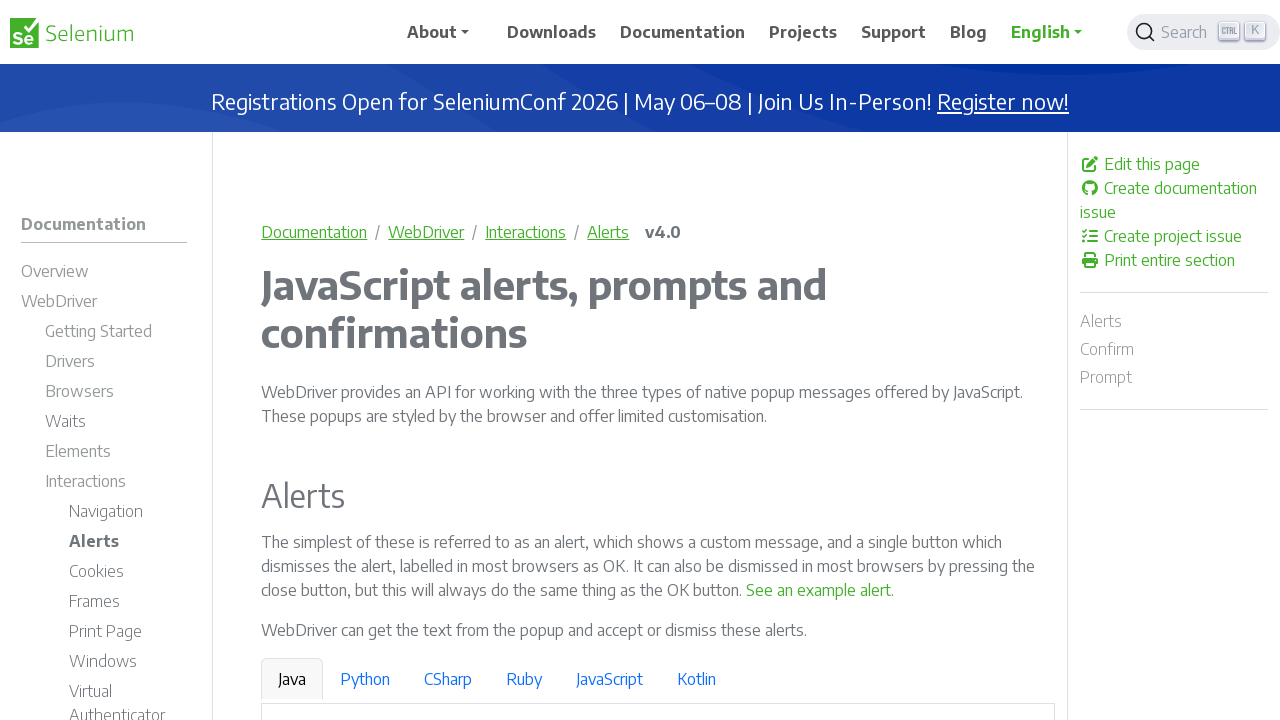

Clicked link to trigger JavaScript prompt dialog at (627, 360) on a:has-text('See a sample prompt')
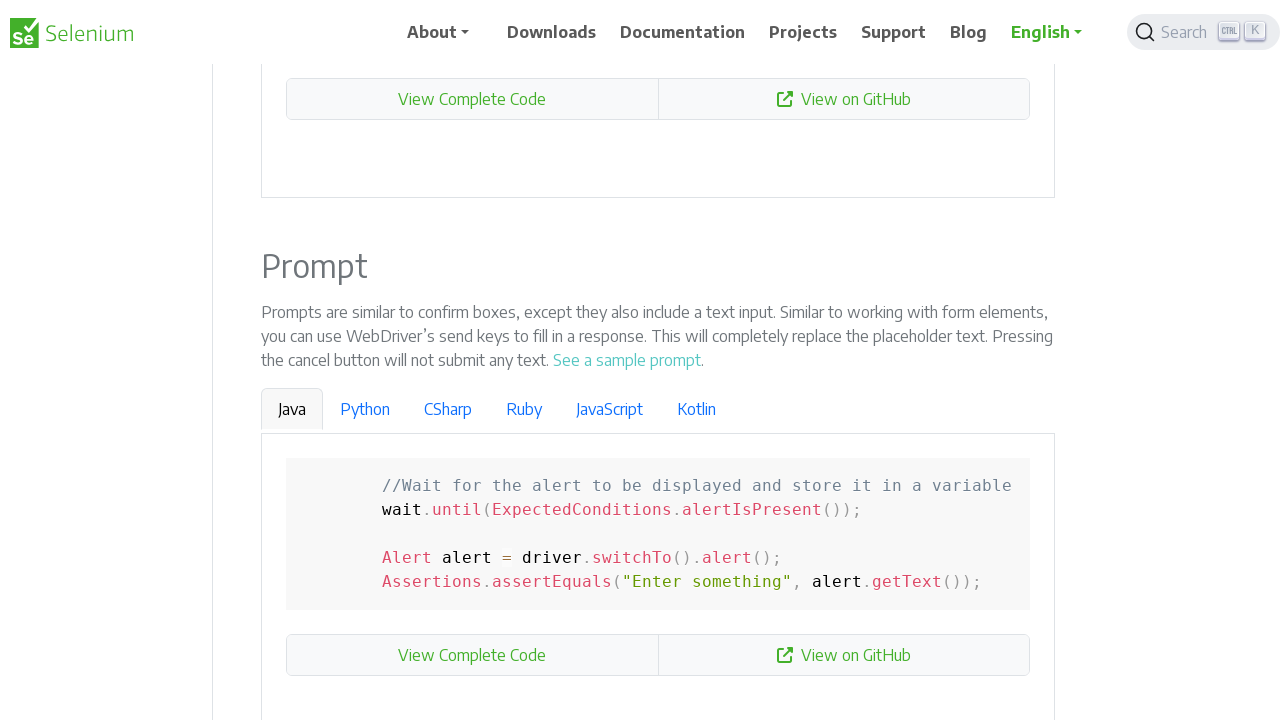

Waited for prompt dialog to be handled and accepted
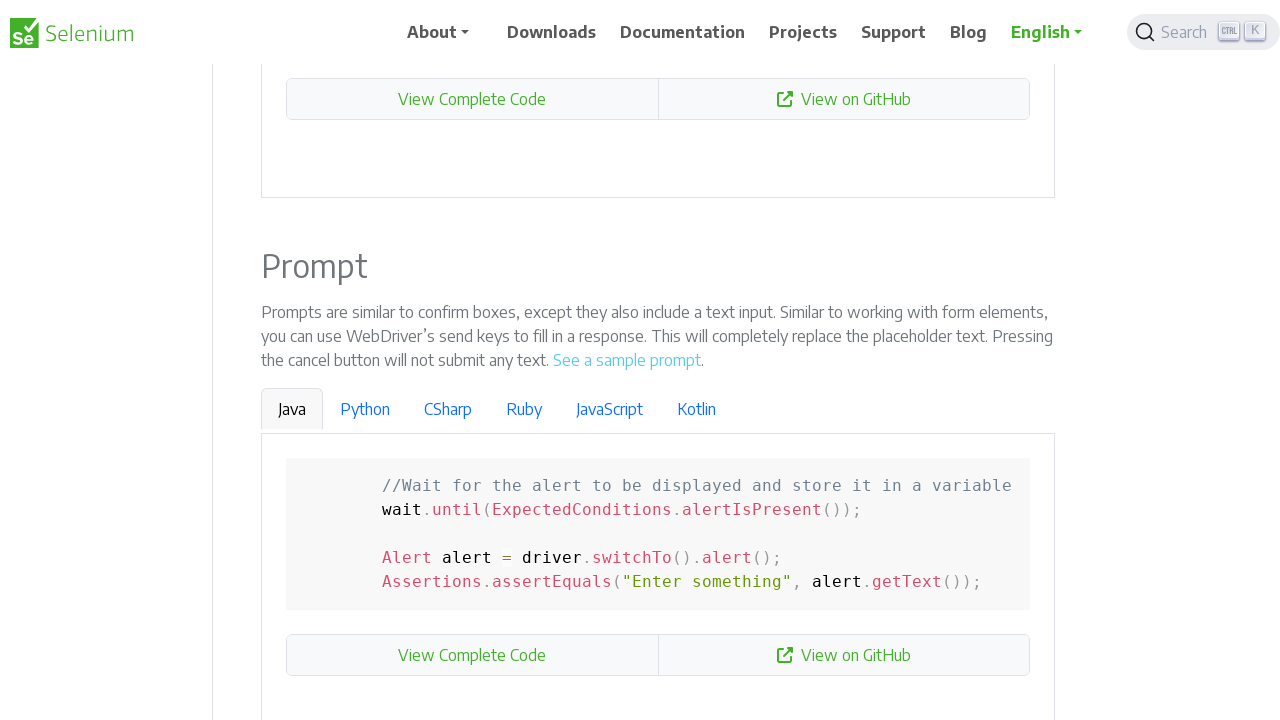

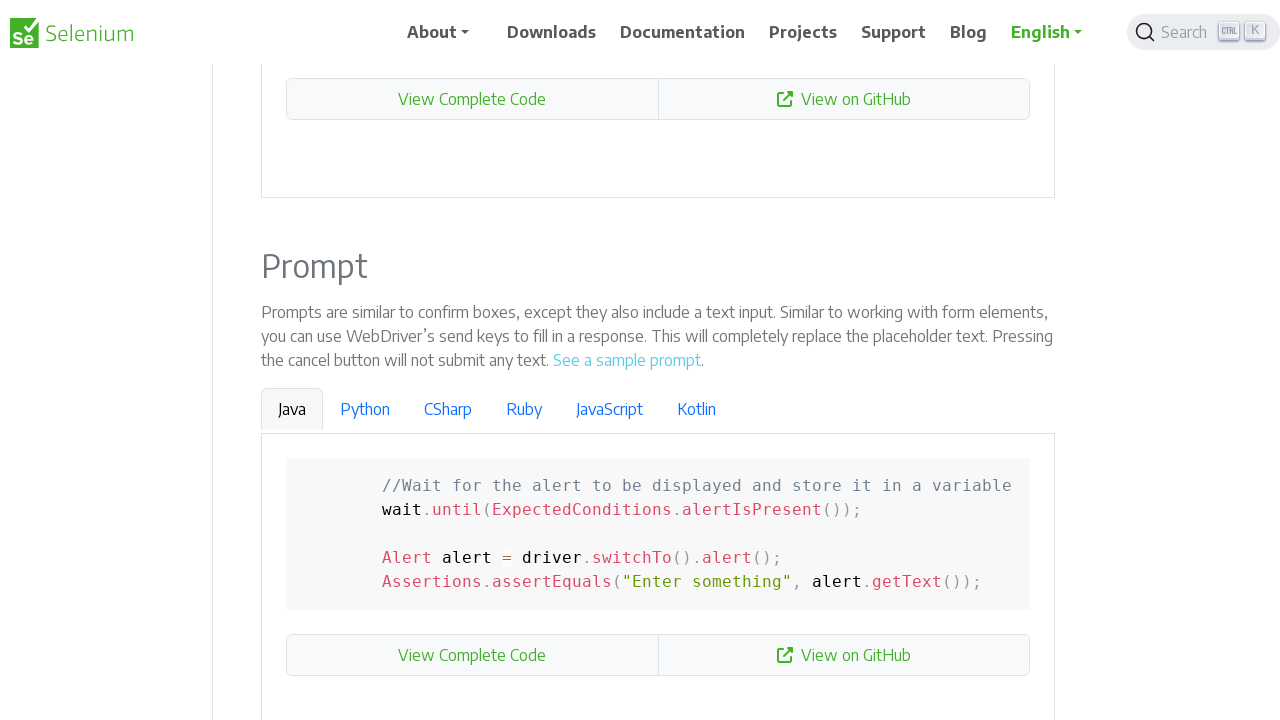